Tests dynamic dropdown selection functionality by clicking on origin dropdown, selecting Bombay (BOM), and then selecting Pune (PNQ) as the destination from a dependent dropdown.

Starting URL: https://rahulshettyacademy.com/dropdownsPractise/

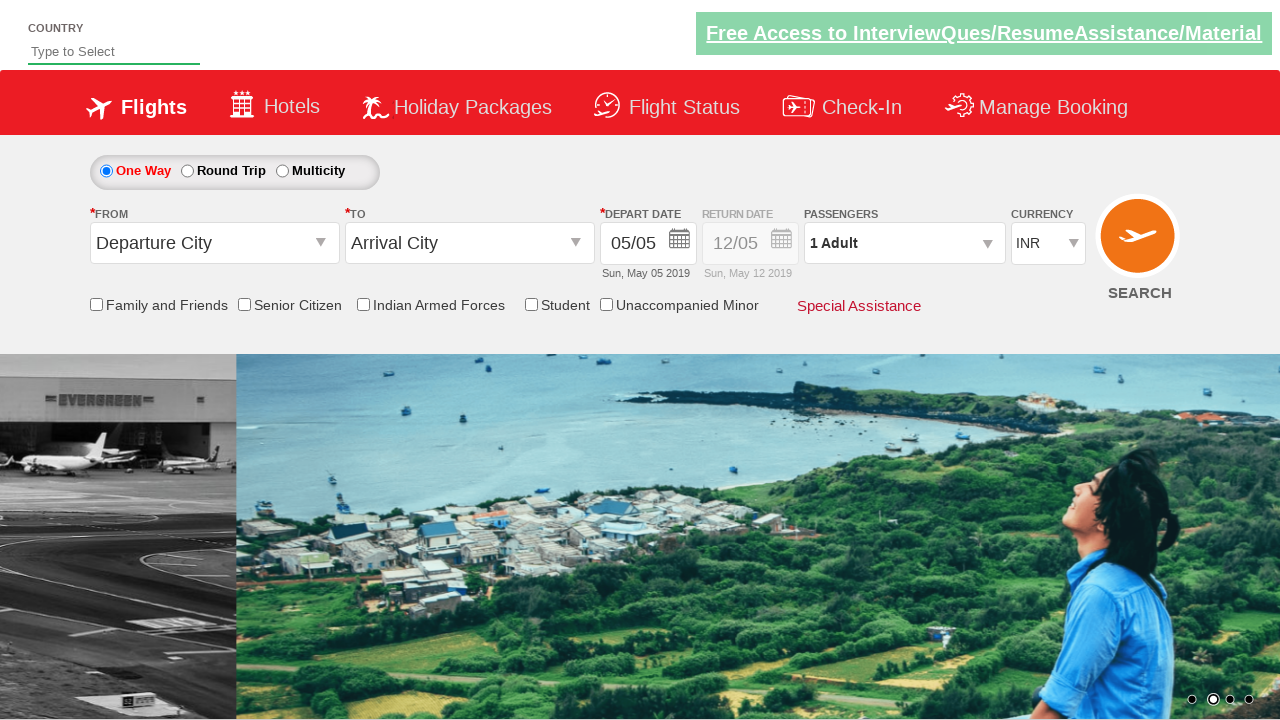

Clicked on origin station dropdown at (214, 243) on #ctl00_mainContent_ddl_originStation1_CTXT
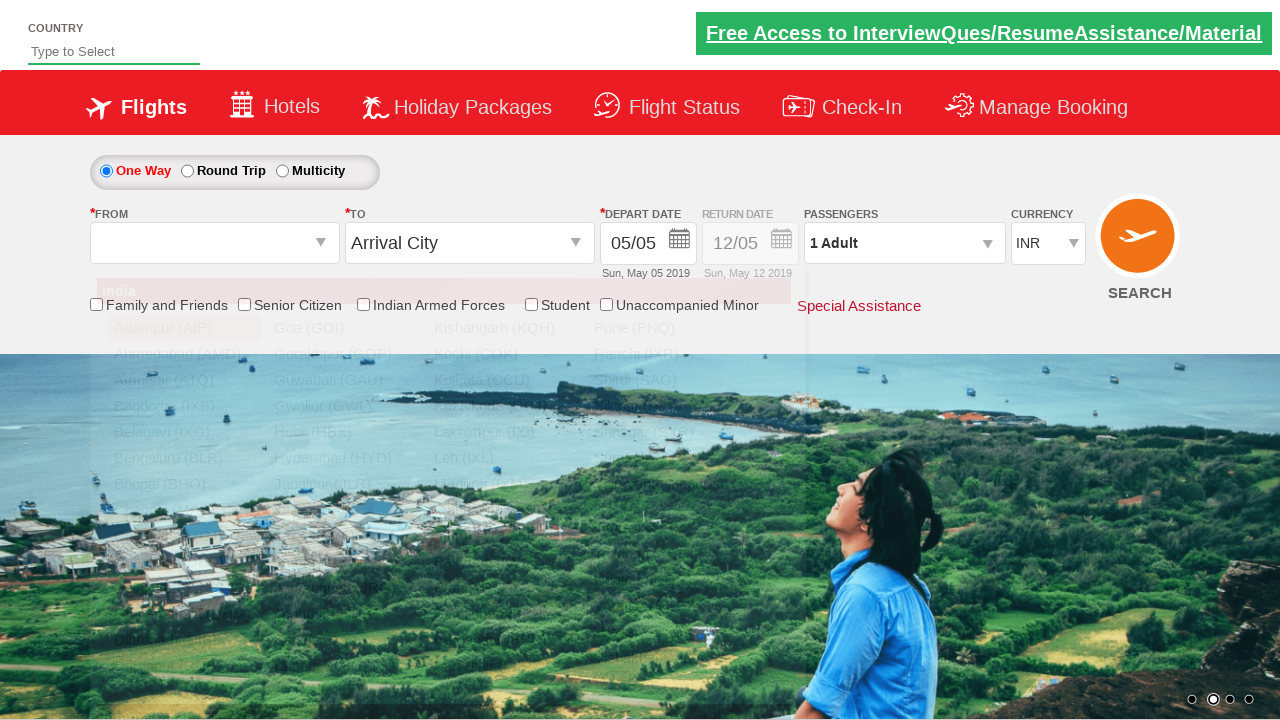

Selected Bombay (BOM) as origin from dropdown at (504, 536) on a[value='BOM']
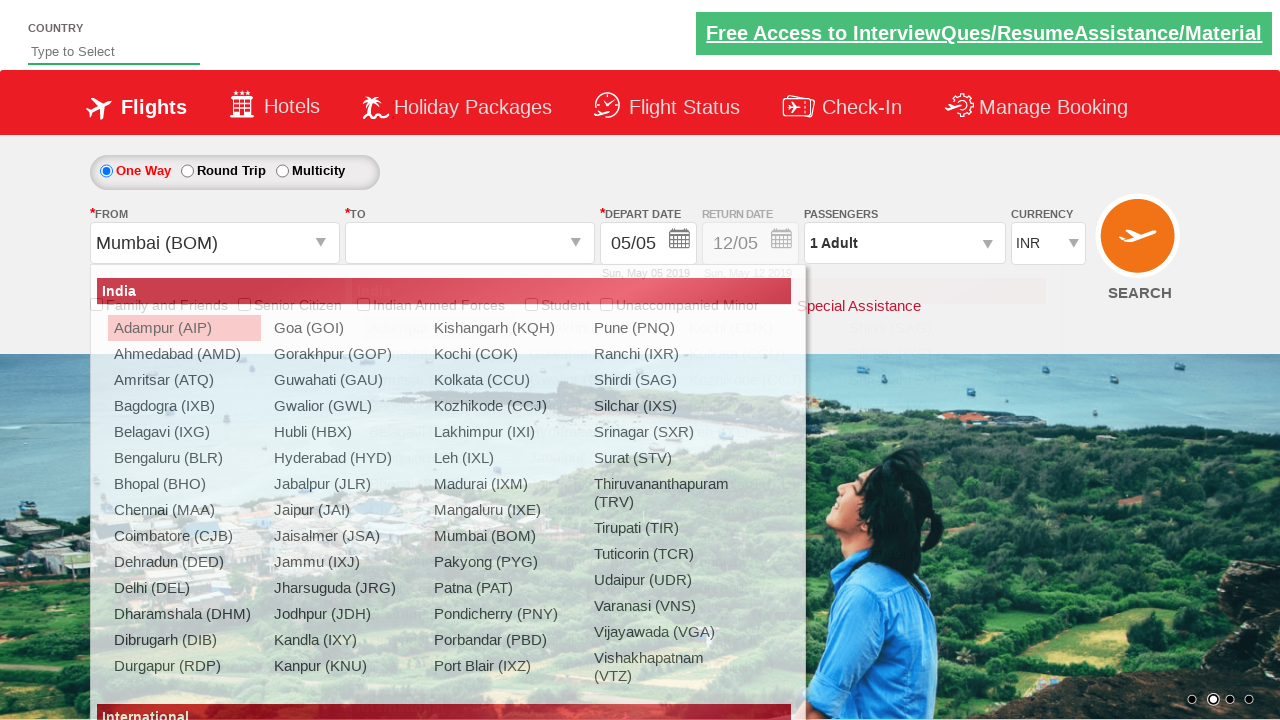

Waited for destination dropdown to become active
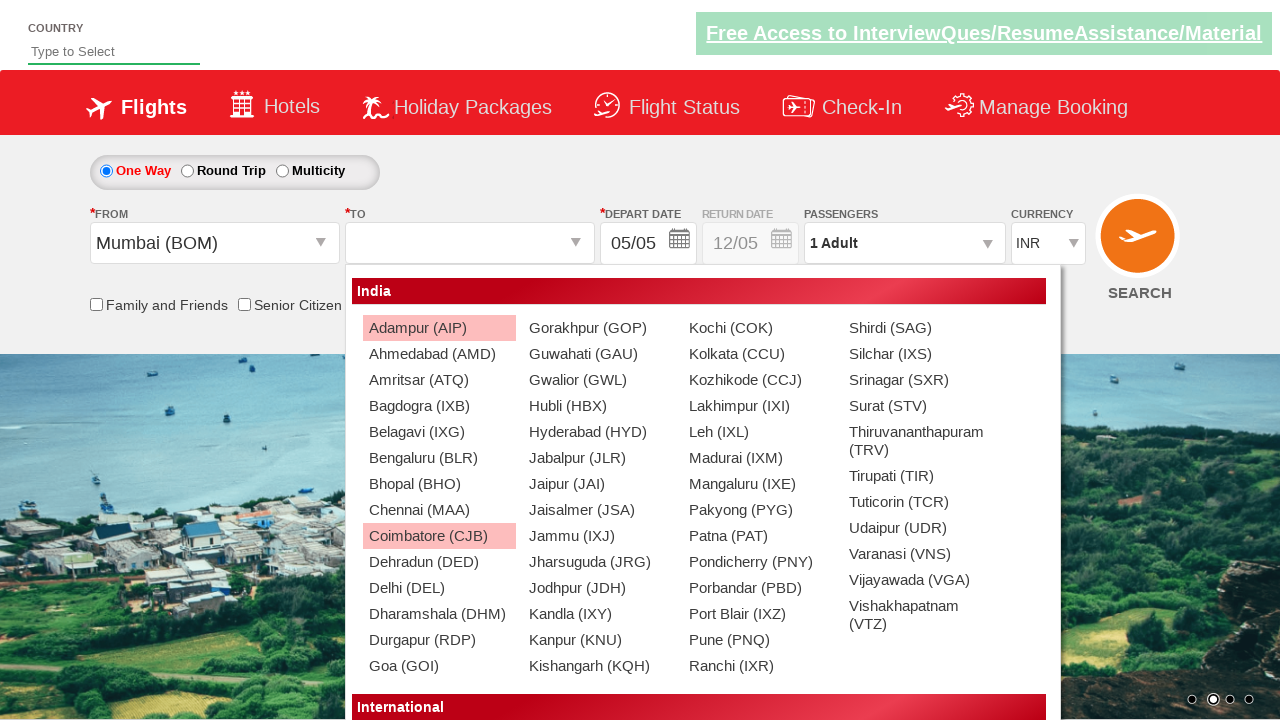

Selected Pune (PNQ) as destination from dependent dropdown at (759, 640) on #ctl00_mainContent_ddl_destinationStation1_CTNR a[value='PNQ']
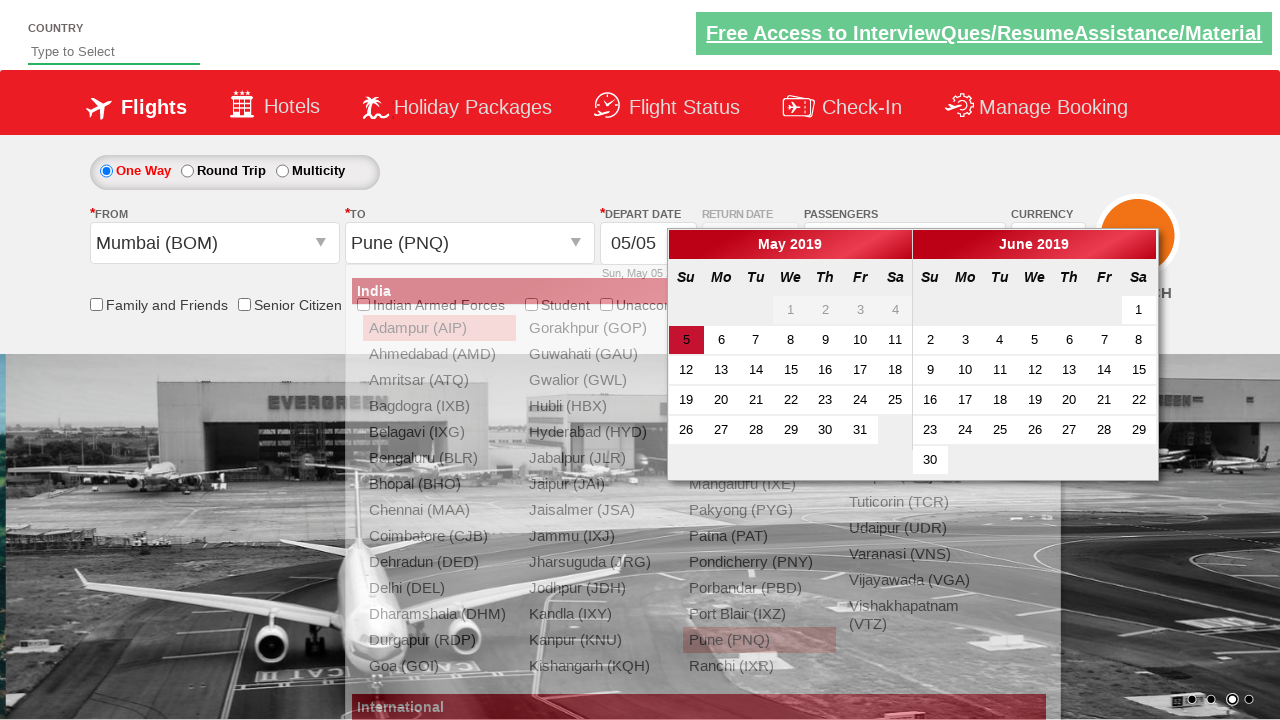

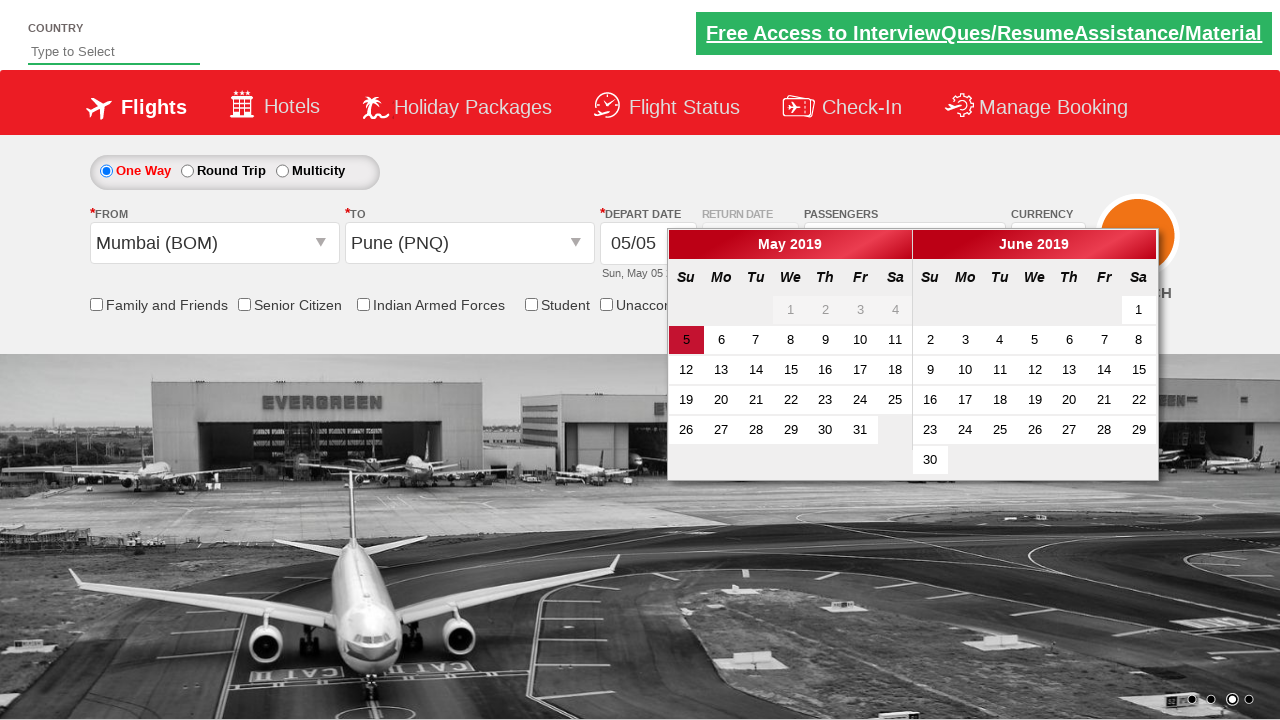